Tests horizontal slider interaction using keyboard arrow keys to change the slider value

Starting URL: http://the-internet.herokuapp.com/horizontal_slider

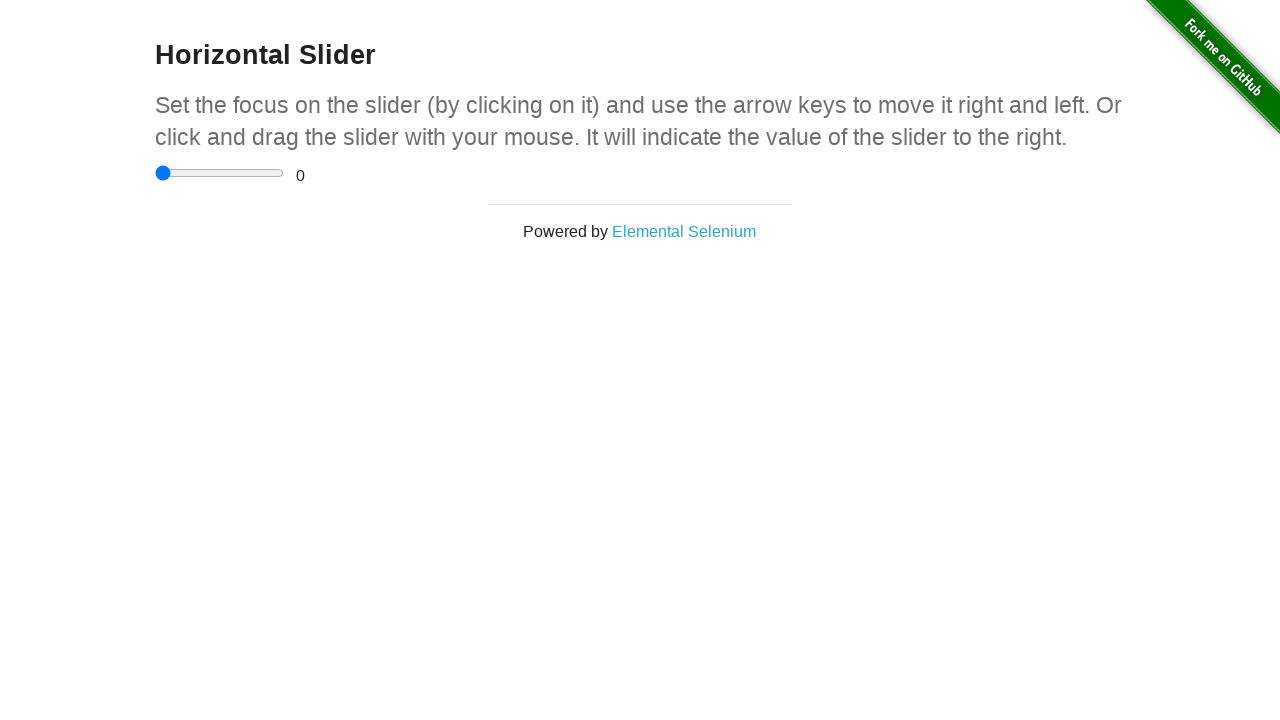

Clicked on horizontal slider to focus it at (220, 173) on input[type='range']
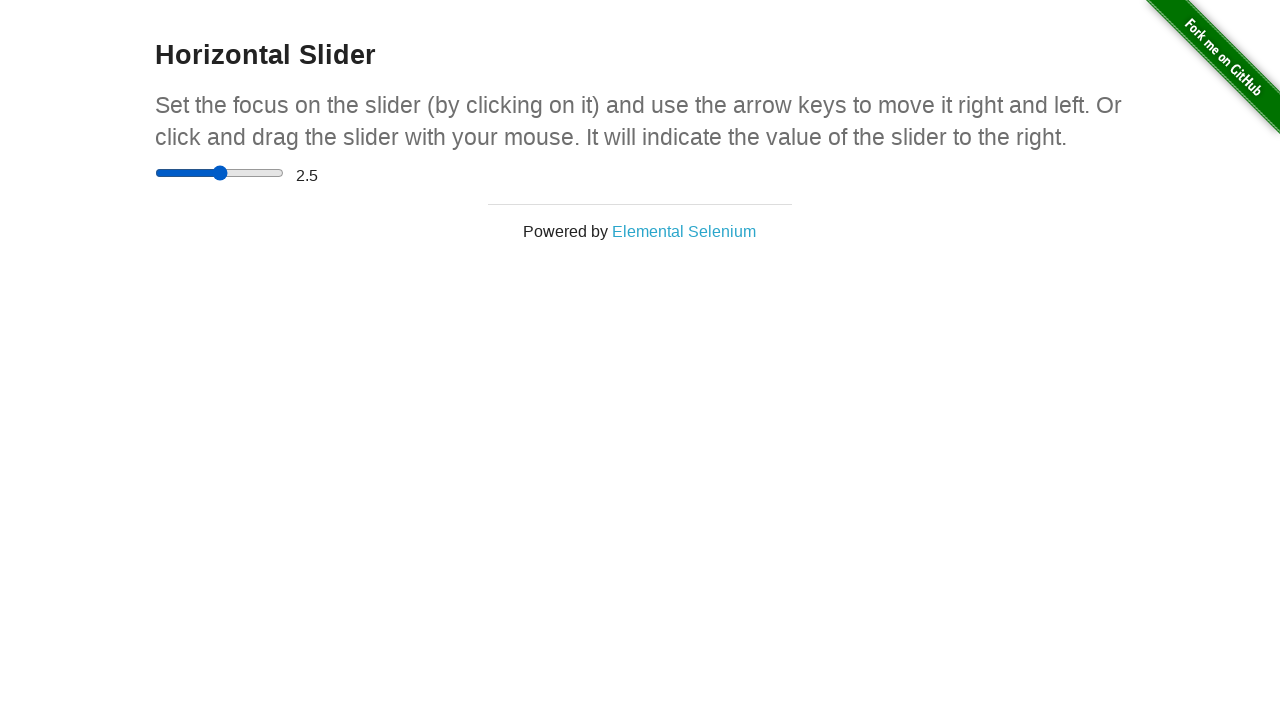

Pressed ArrowRight key once to move slider on input[type='range']
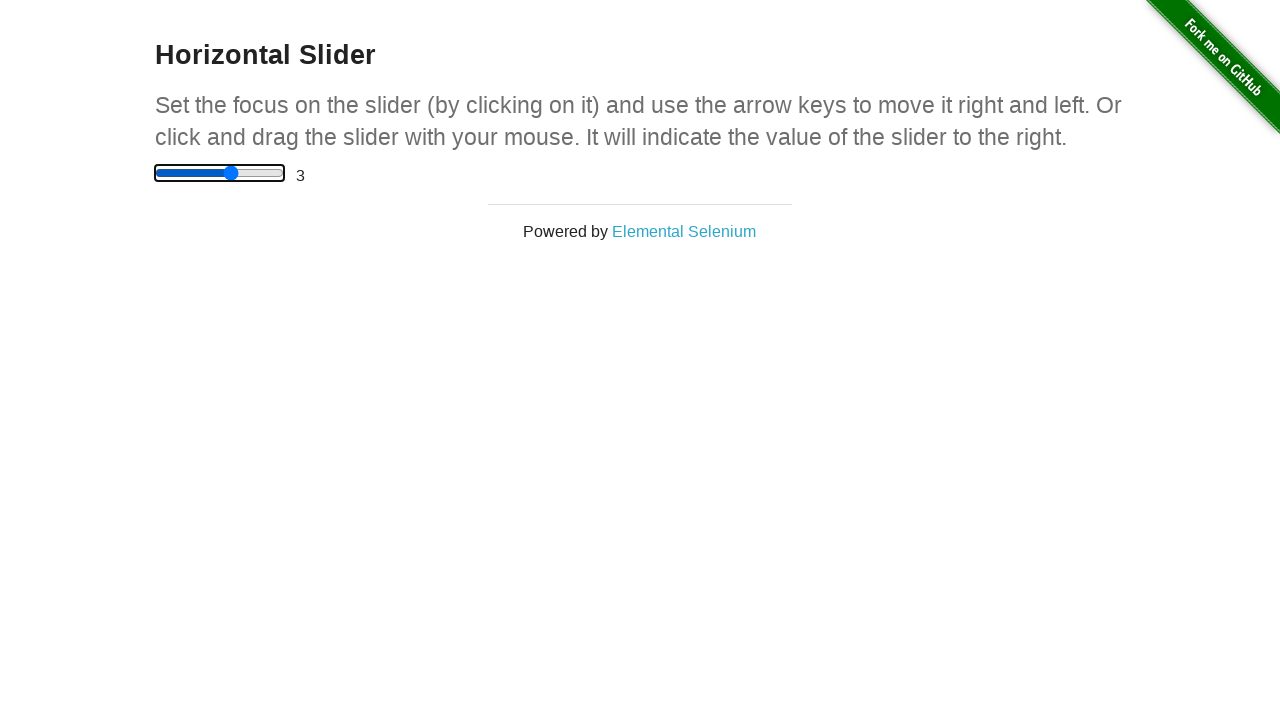

Pressed ArrowRight key a second time to move slider further on input[type='range']
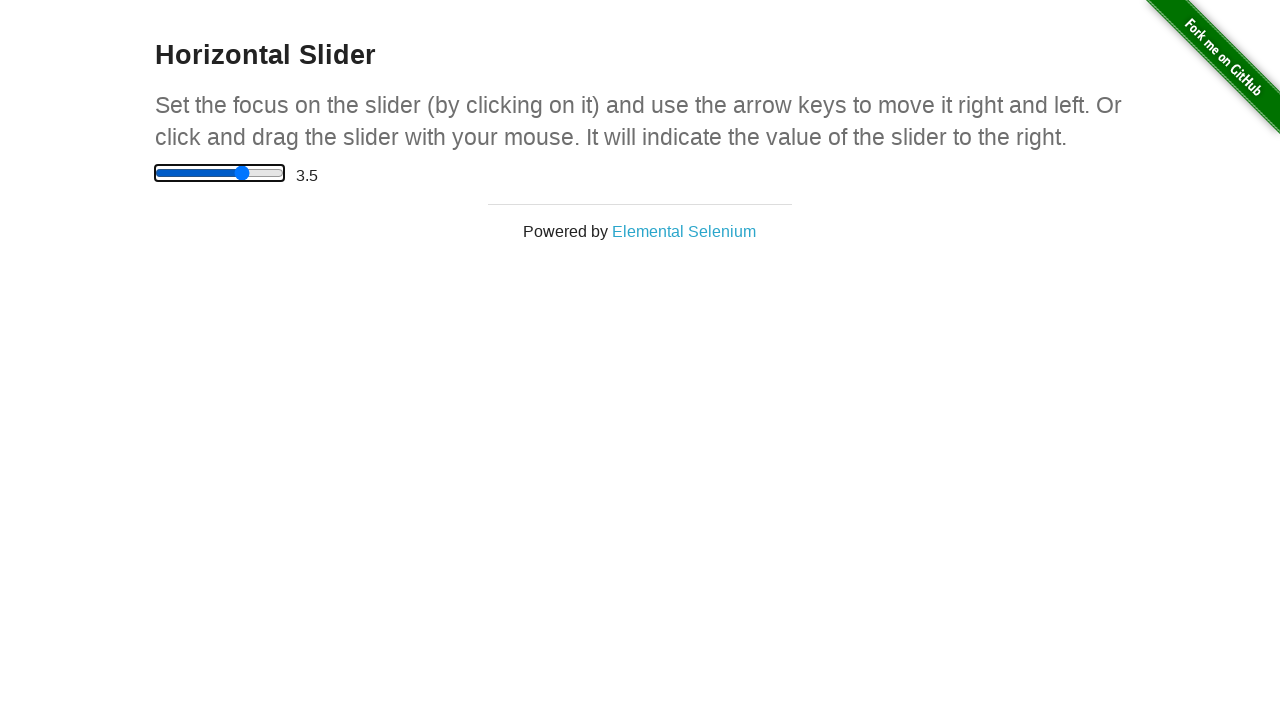

Verified slider value equals 3.5
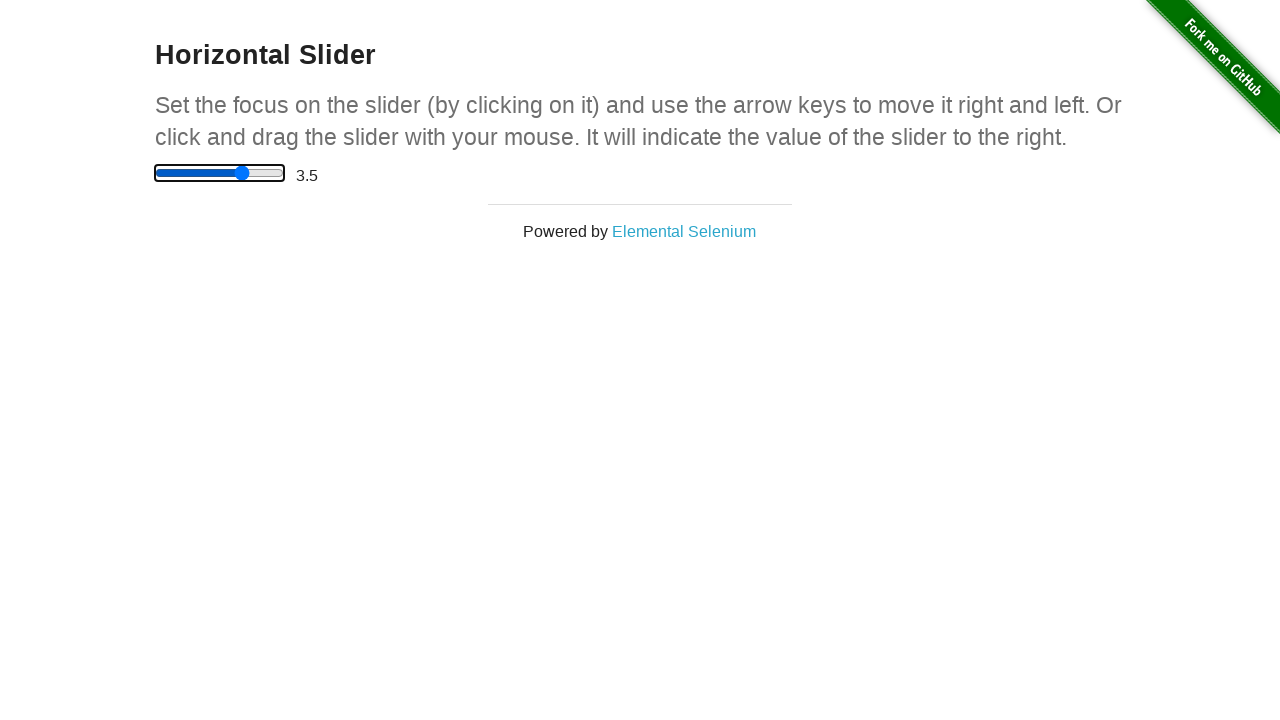

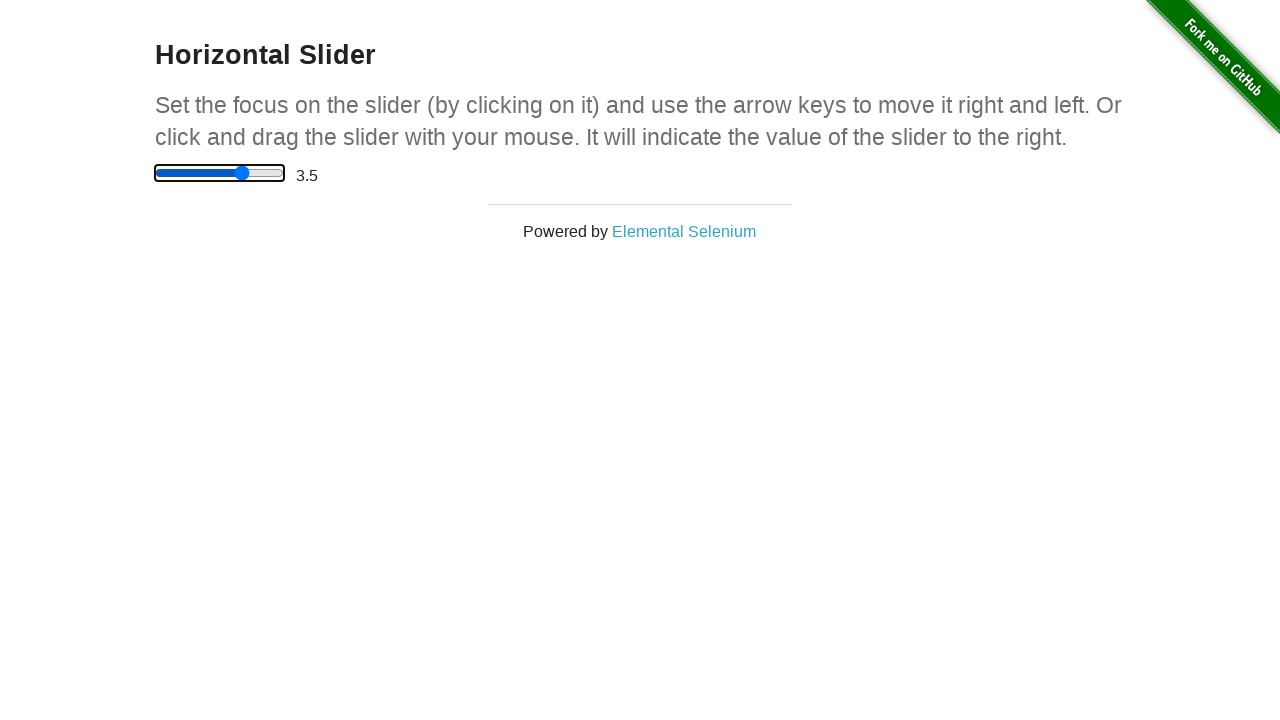